Tests error message display when submitting login form with empty credentials

Starting URL: https://the-internet.herokuapp.com

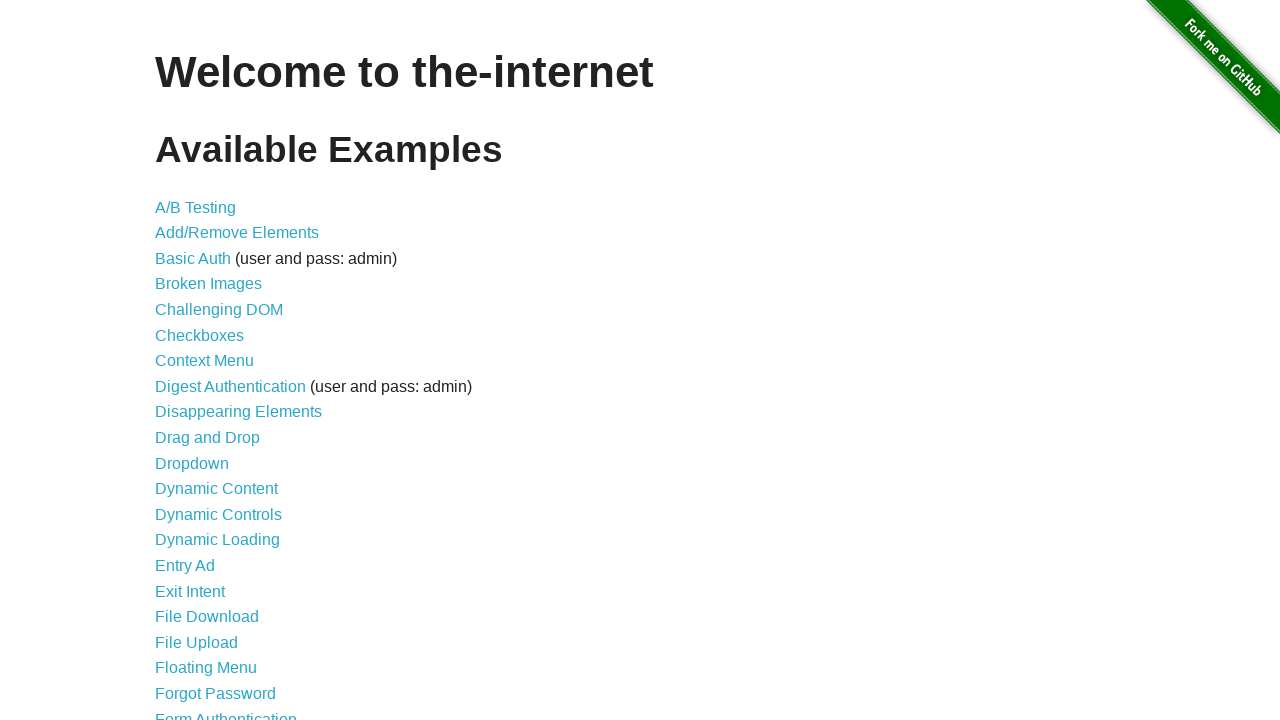

Clicked on Form Authentication link at (226, 712) on xpath=//a[normalize-space()='Form Authentication']
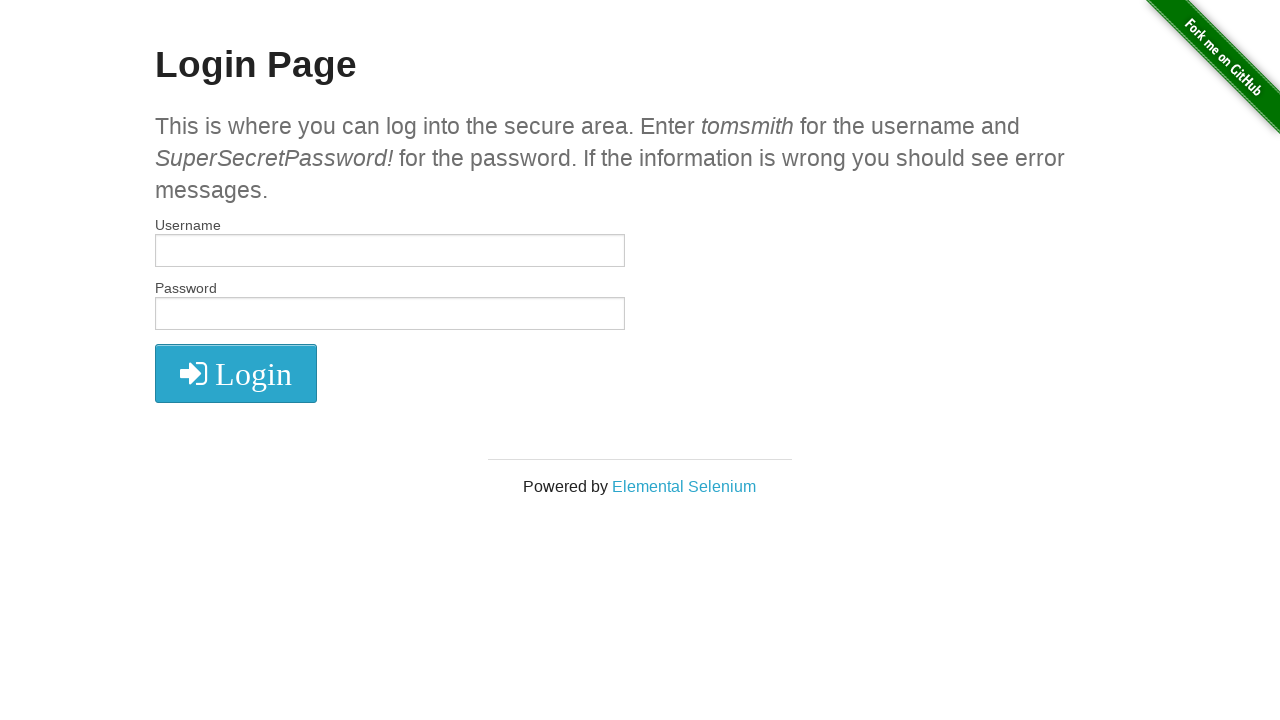

Clicked submit button without entering credentials at (236, 373) on xpath=//button[@type='submit']
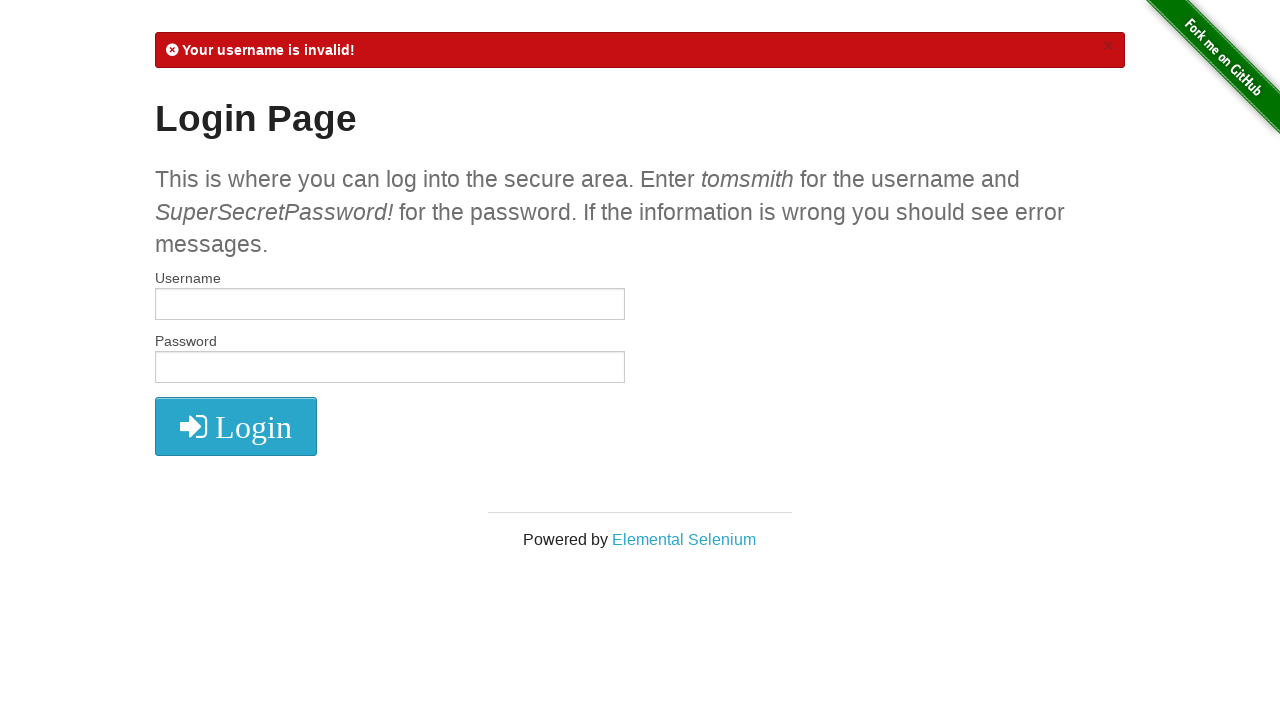

Located error flash message element
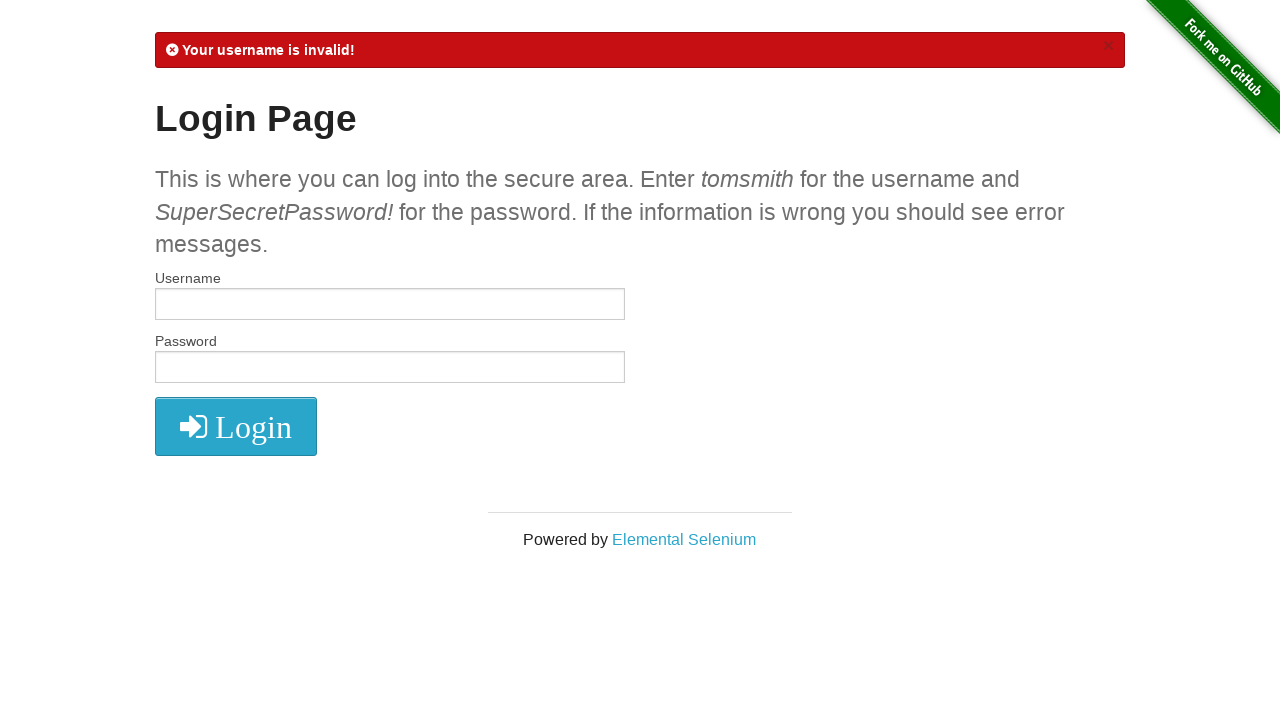

Verified error message is visible
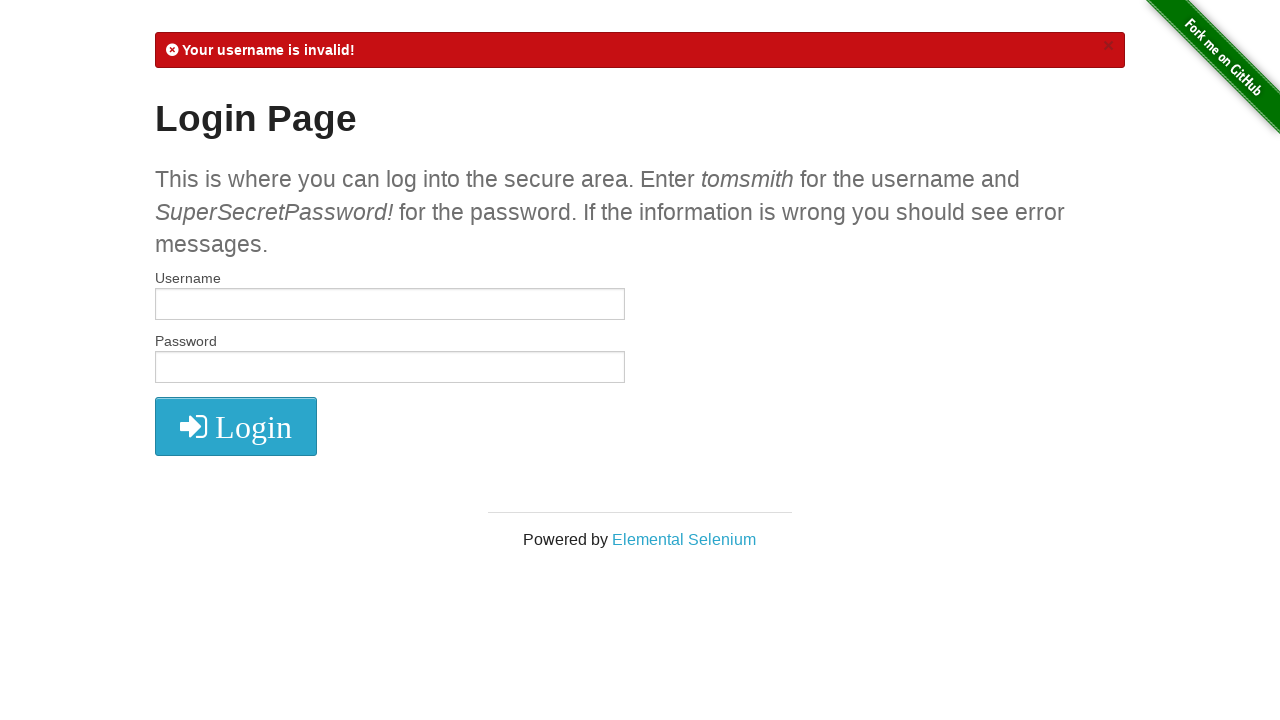

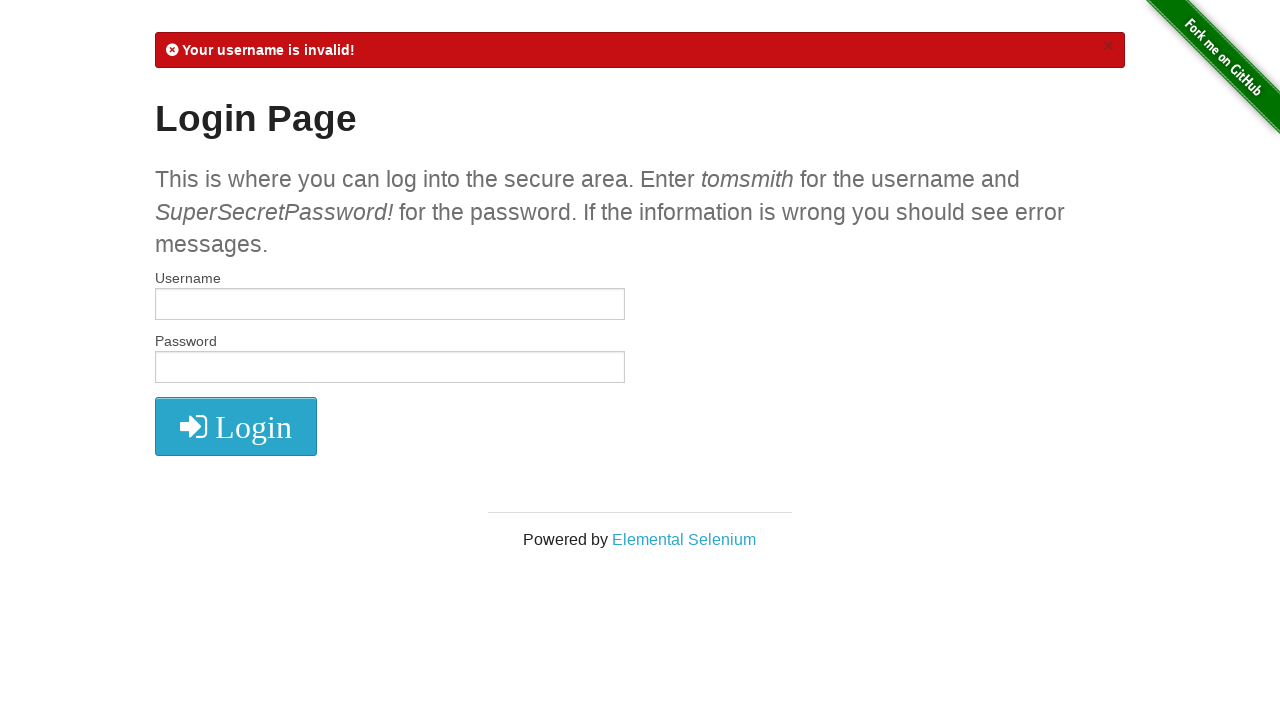